Tests navigation by clicking Browse Languages menu, then clicking Start menu, and verifying the h2 heading text on the homepage

Starting URL: http://www.99-bottles-of-beer.net/

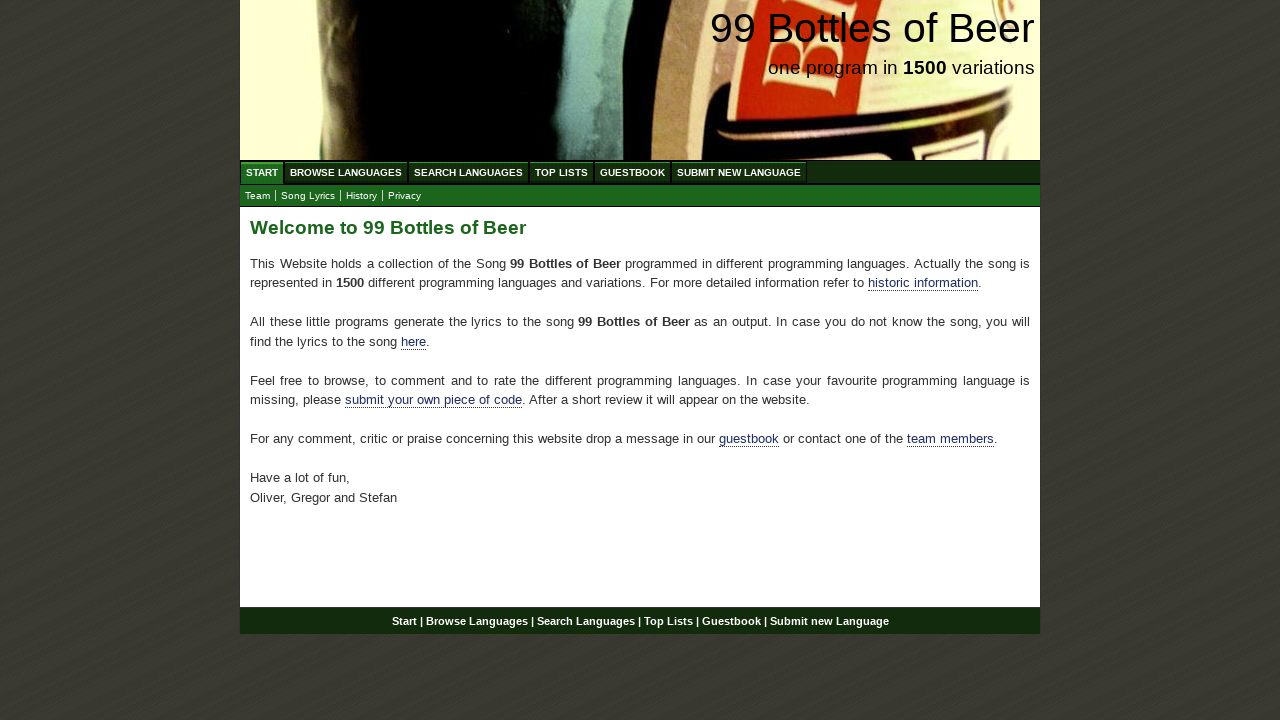

Clicked Browse Languages menu item at (346, 172) on a[href='/abc.html']
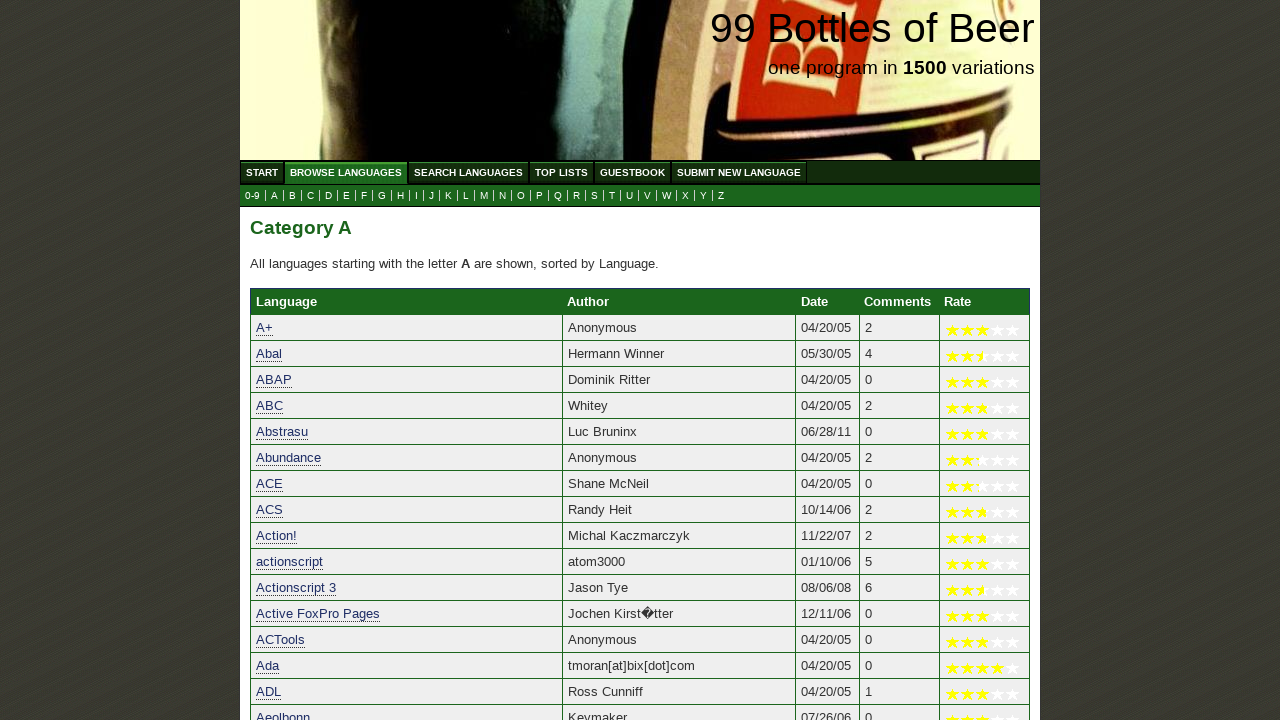

Clicked Start menu item to navigate to homepage at (262, 172) on a[href='/']
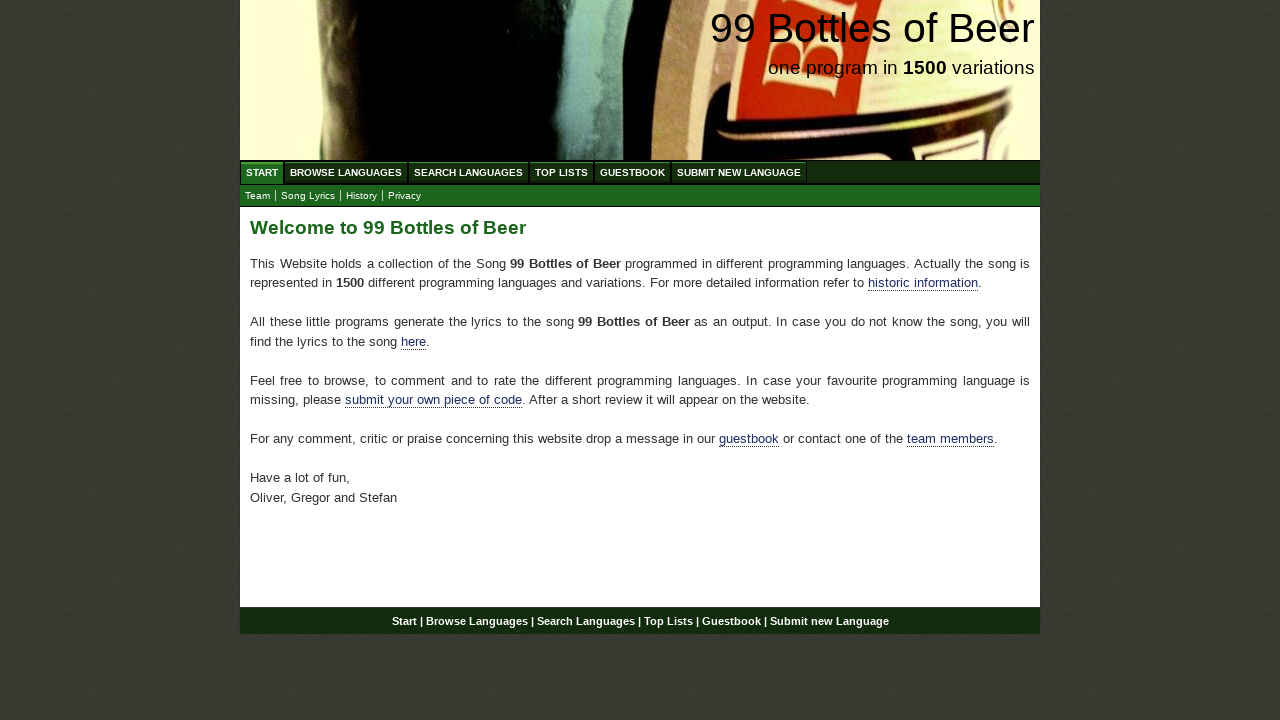

Verified h2 heading is present on homepage
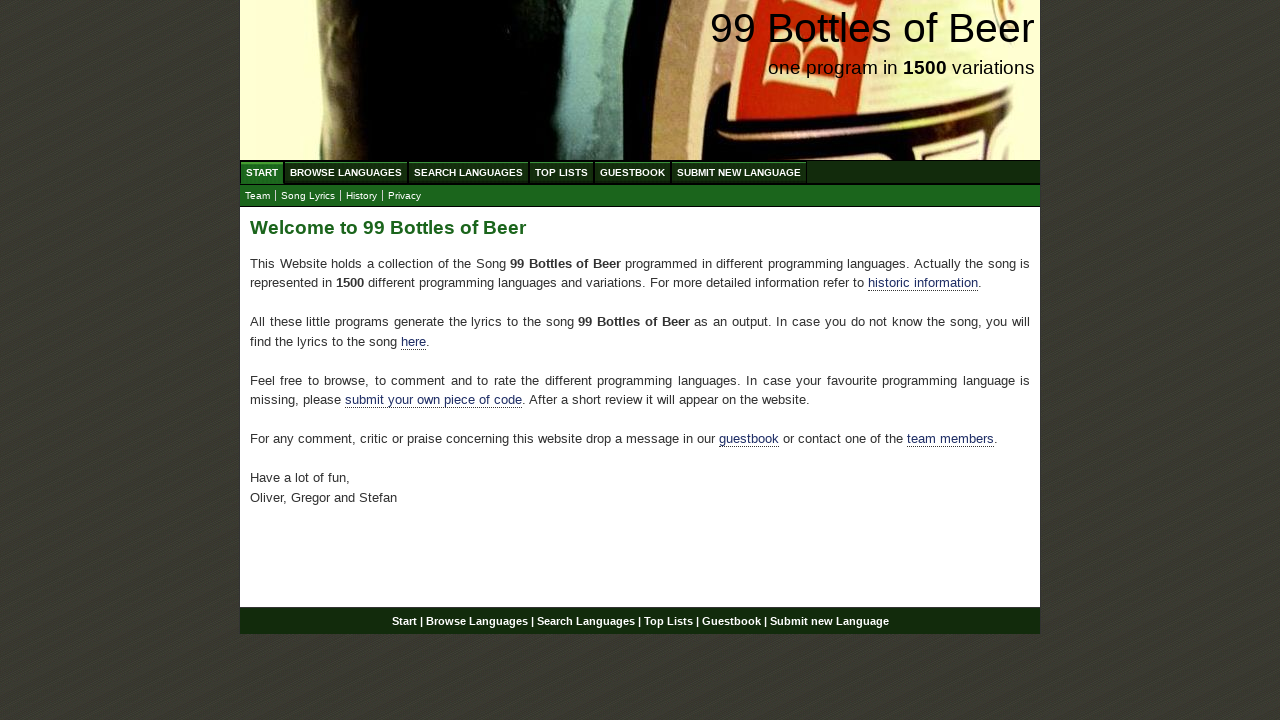

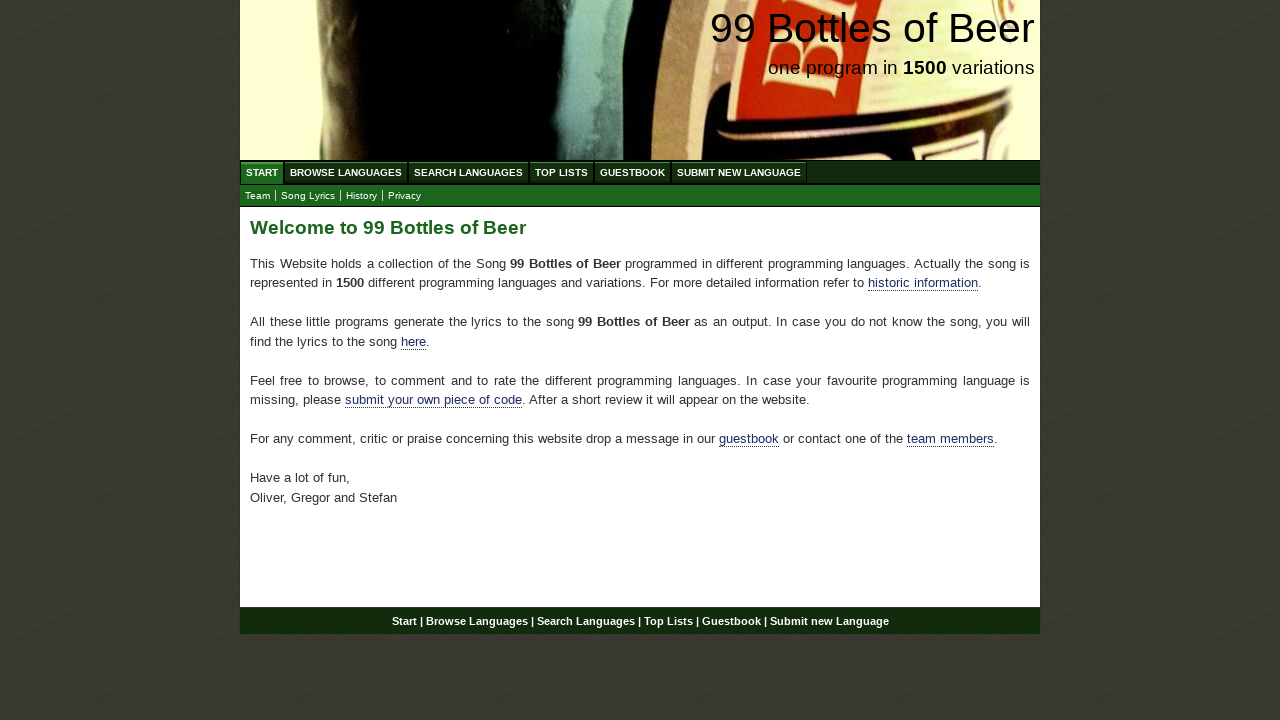